Navigates to an RPA challenge page and clicks the "Start challenge" button to begin the MUI date picker challenge, then waits for date badges to appear.

Starting URL: https://showdownspace-rpa-challenge.vercel.app/challenge-mui-168af805/

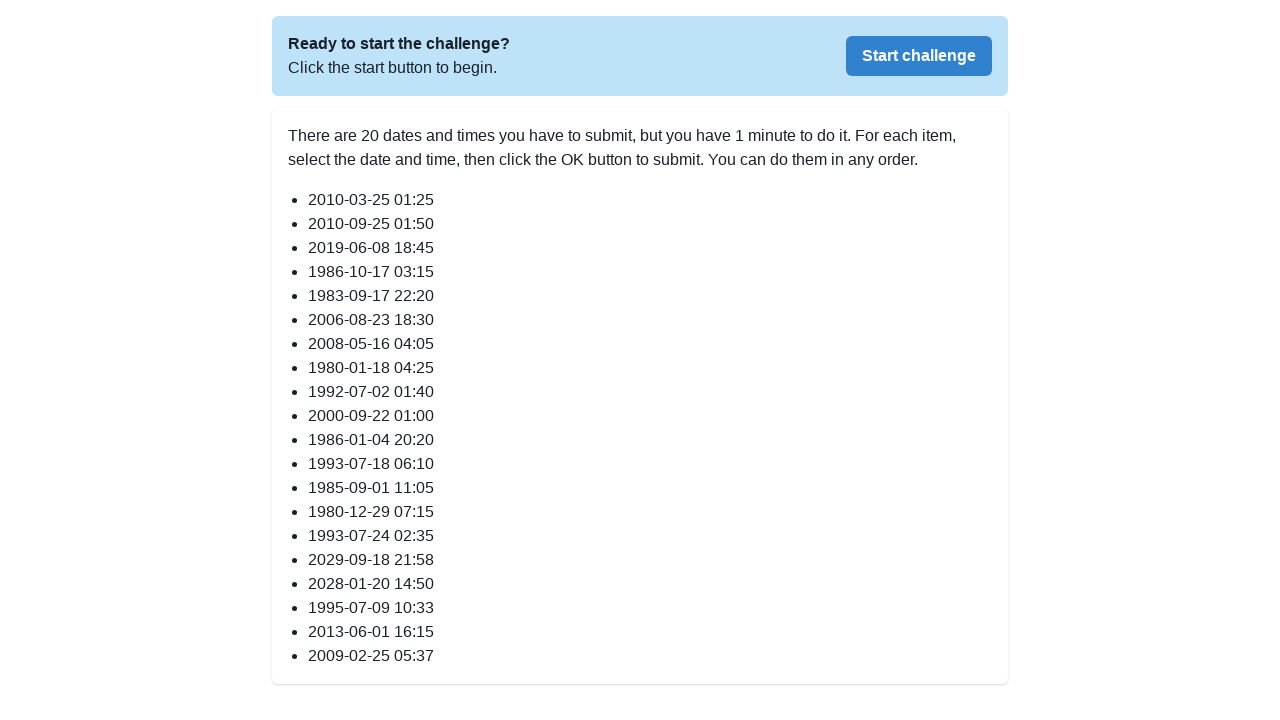

Clicked the 'Start challenge' button to begin the MUI date picker challenge at (919, 56) on internal:role=button[name="Start challenge"i]
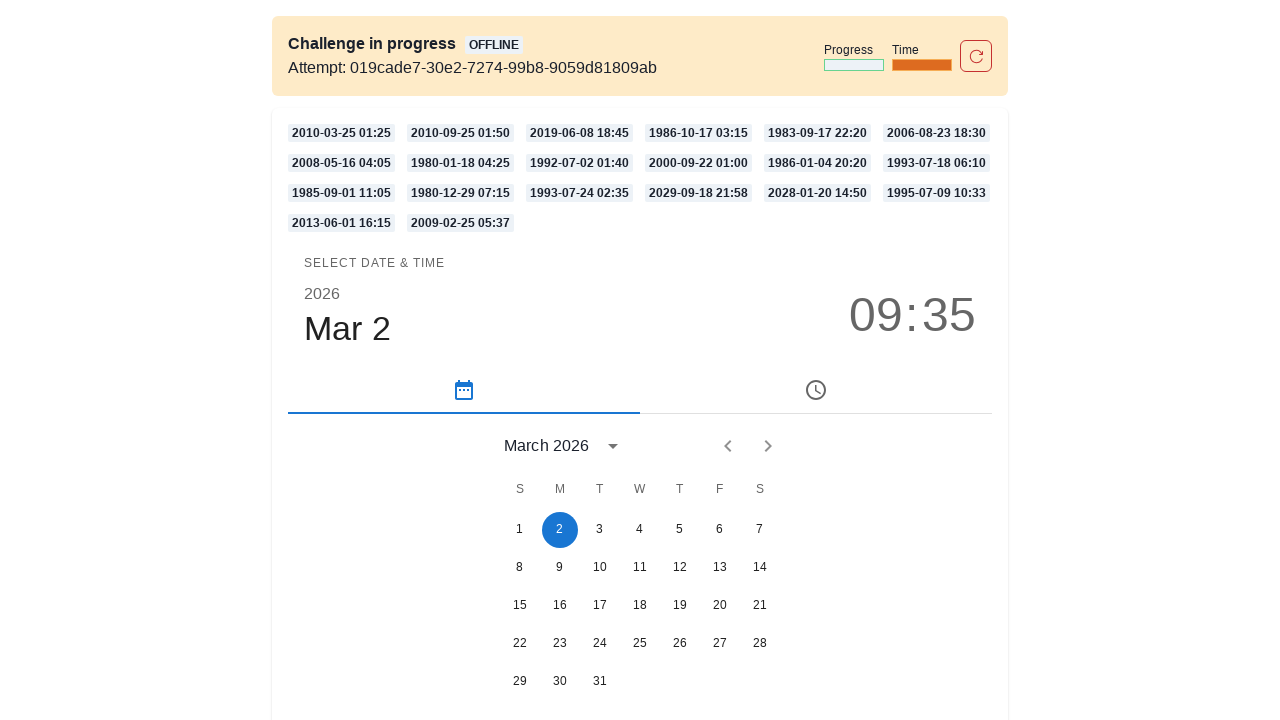

Date badges appeared in the challenge cards
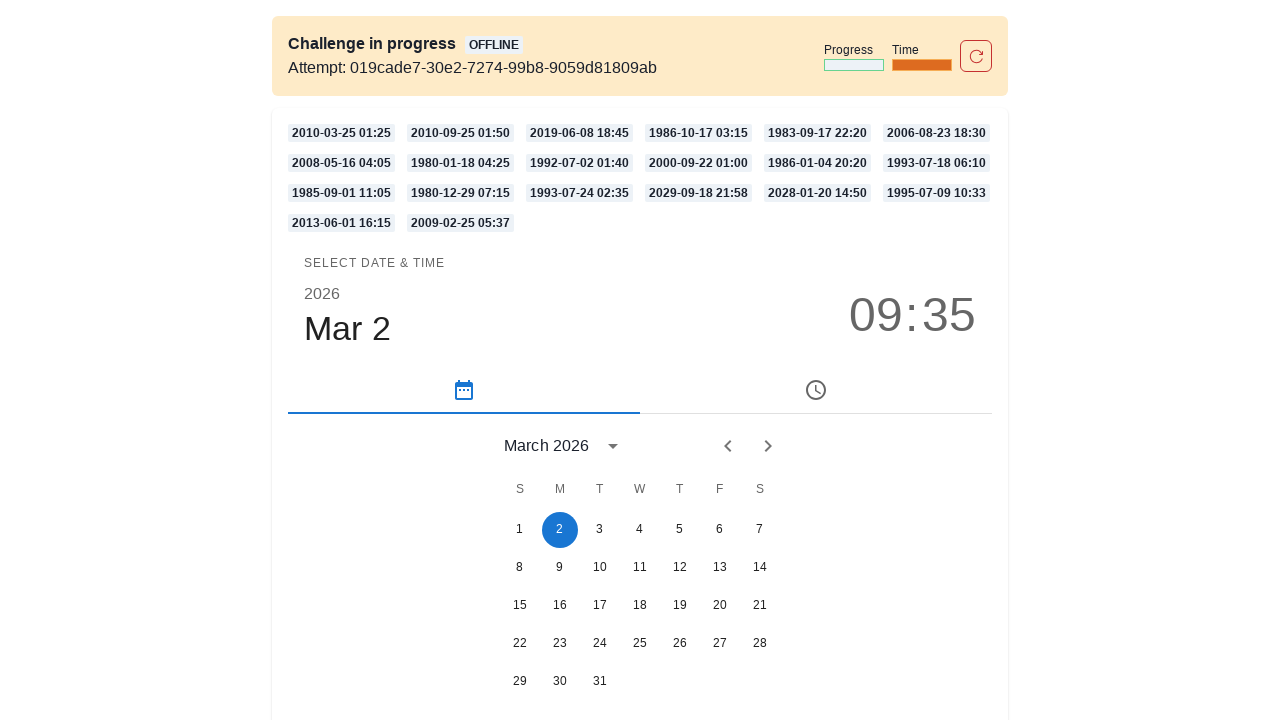

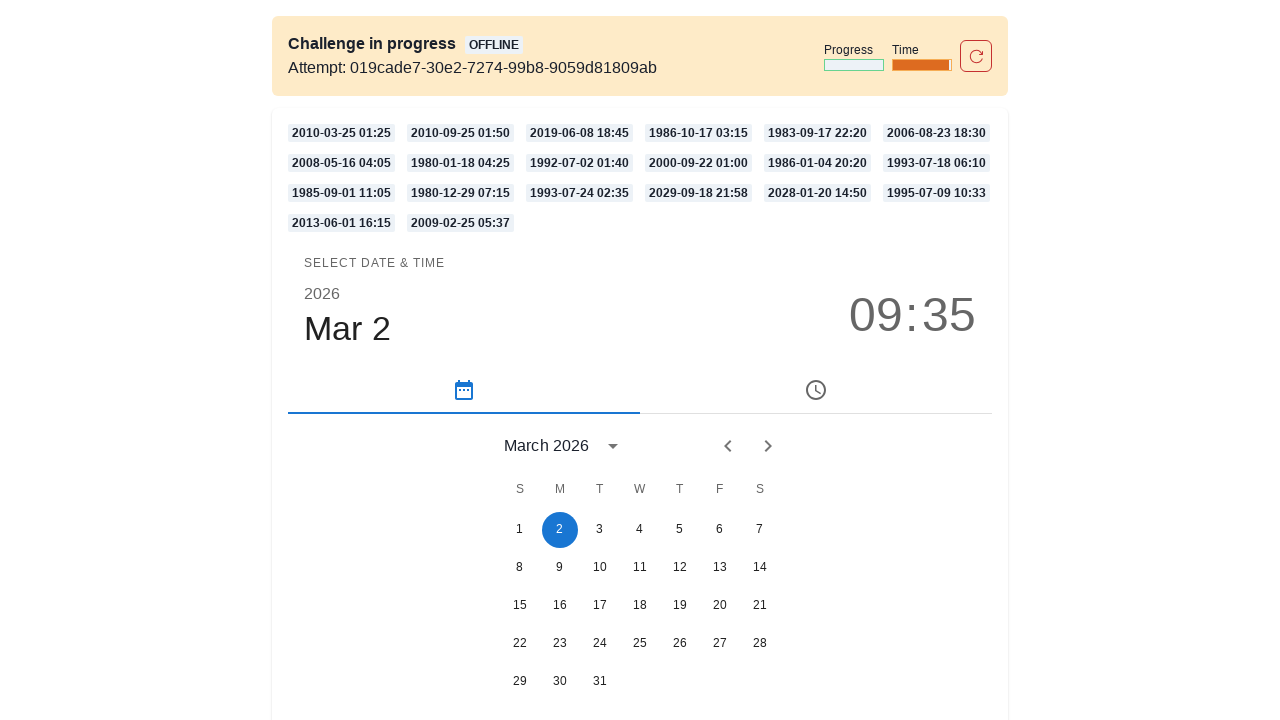